Tests checkbox functionality by clicking a checkbox twice to verify selection and deselection states, and counts total checkboxes on the page

Starting URL: https://rahulshettyacademy.com/AutomationPractice/

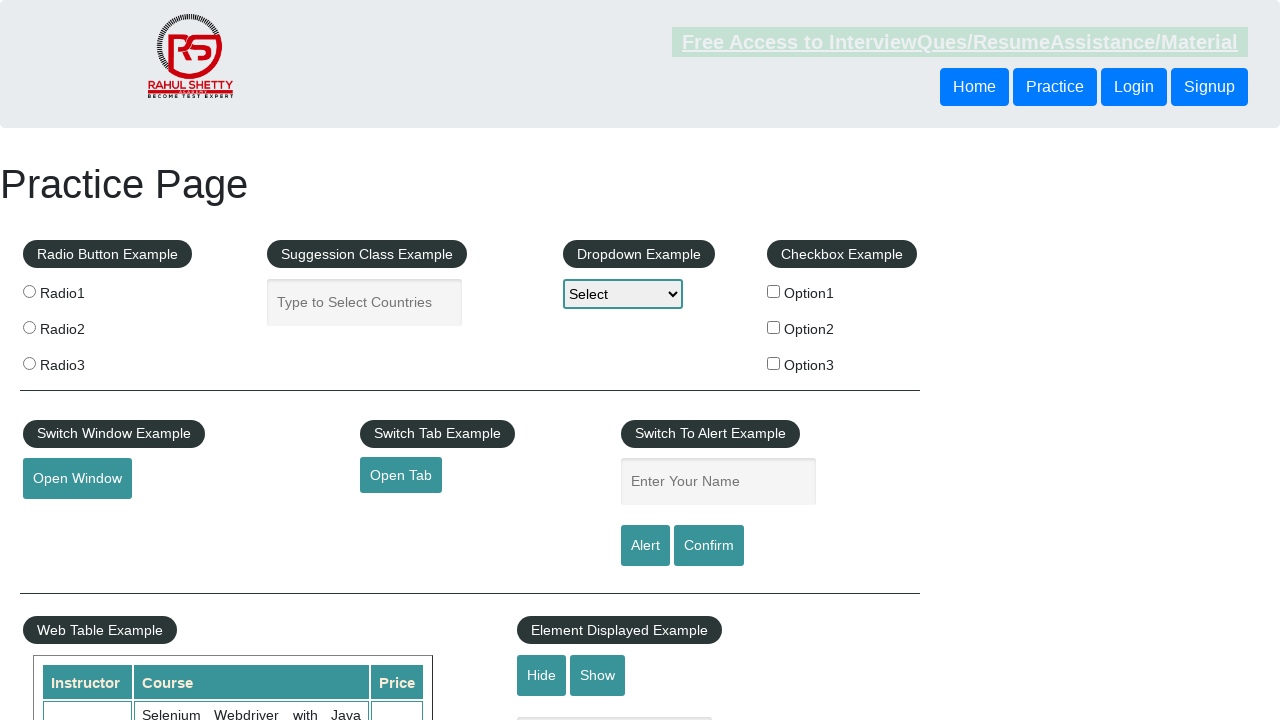

Navigated to AutomationPractice page
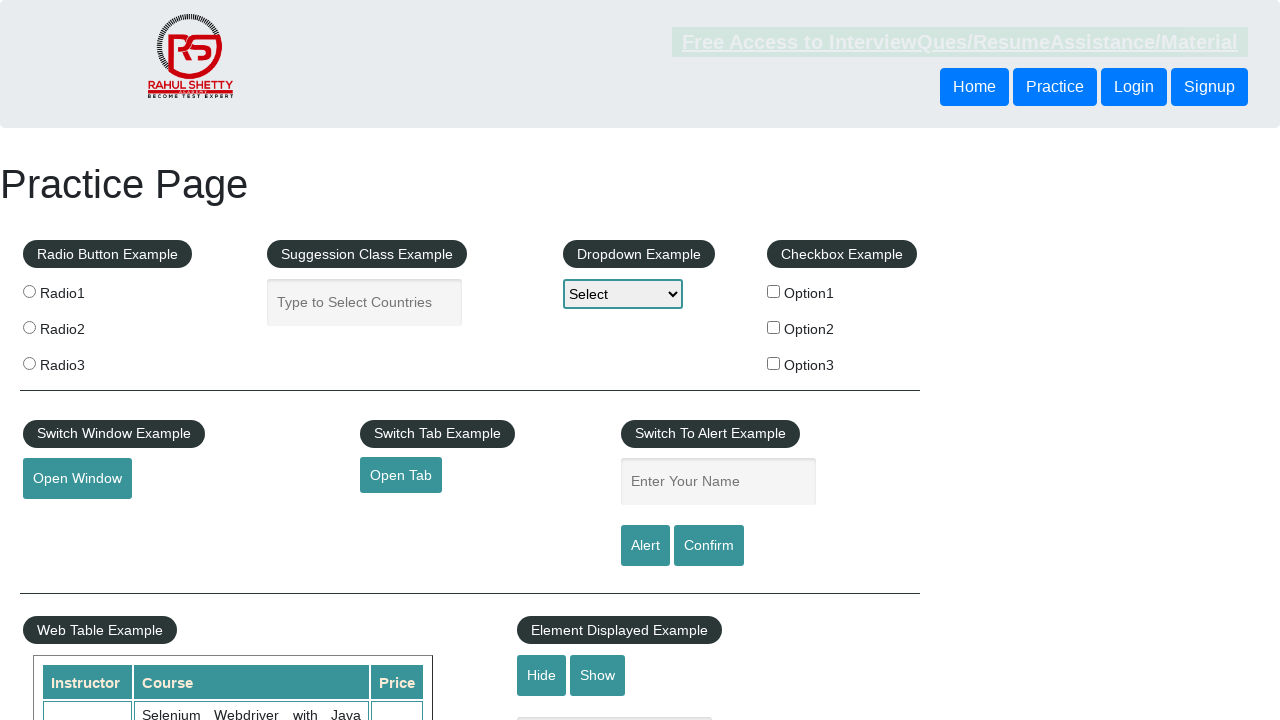

Clicked first checkbox to select it at (774, 291) on #checkBoxOption1
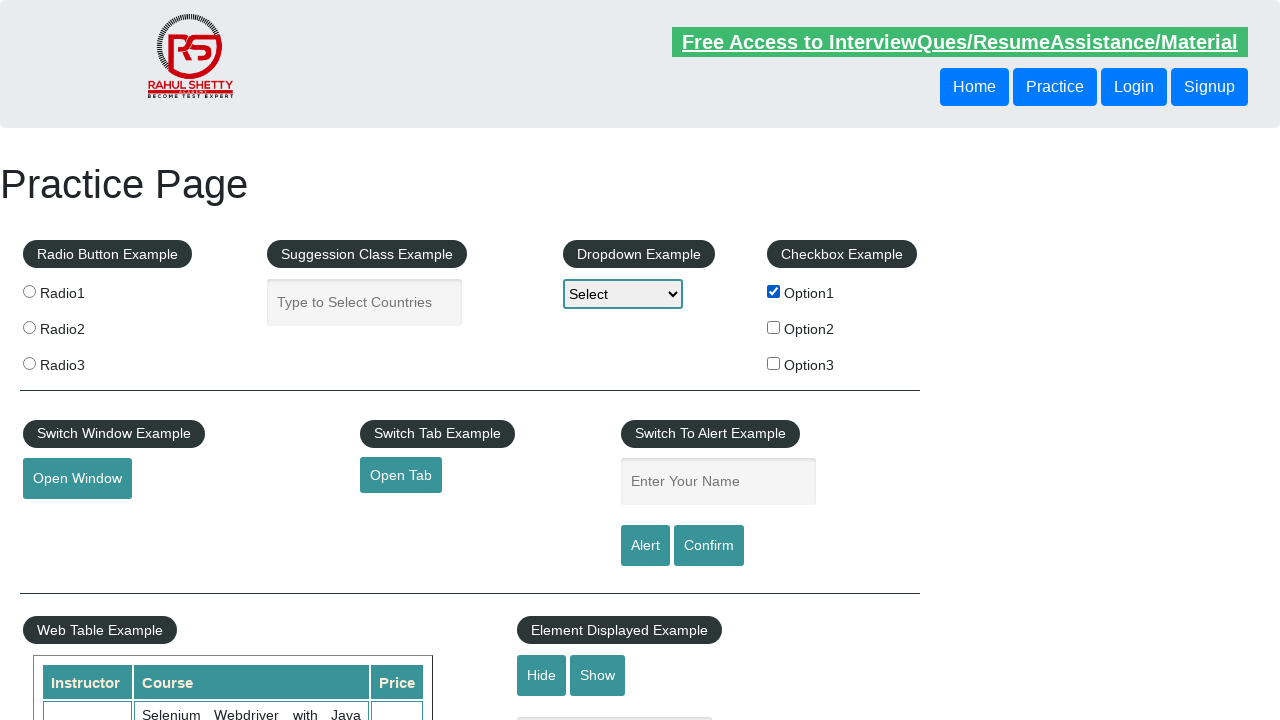

Verified that first checkbox is selected
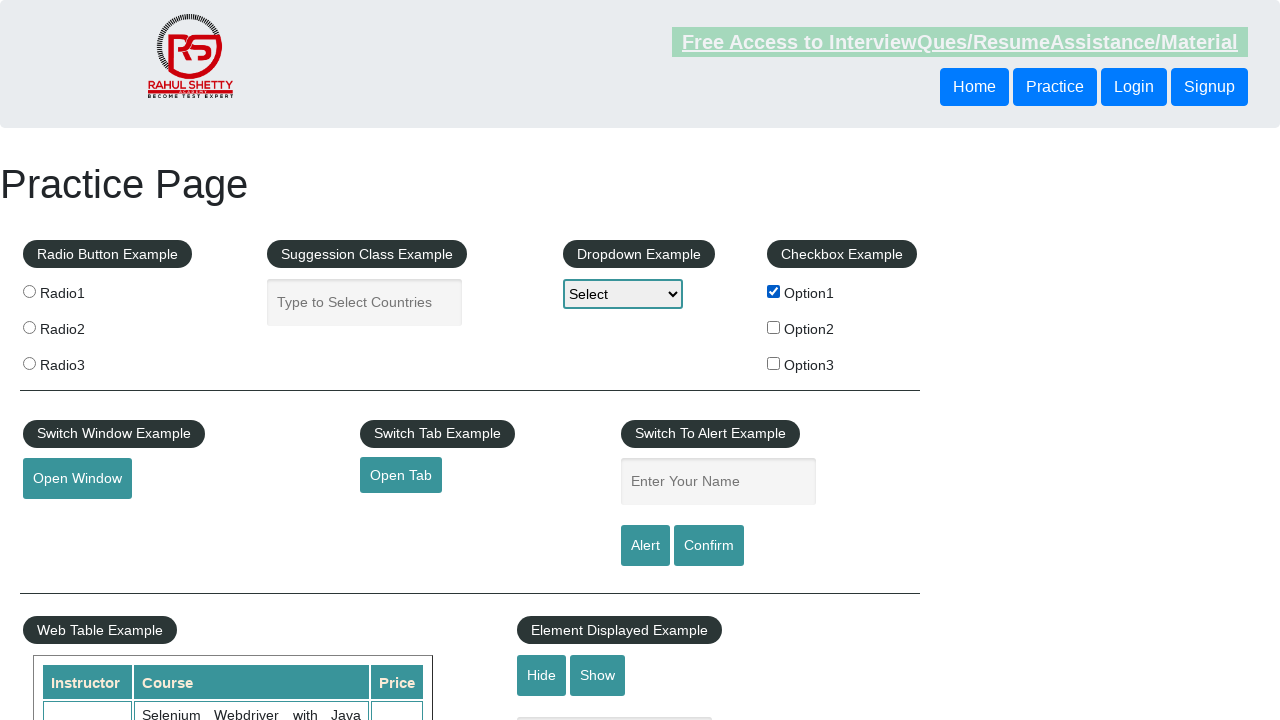

Clicked first checkbox again to deselect it at (774, 291) on #checkBoxOption1
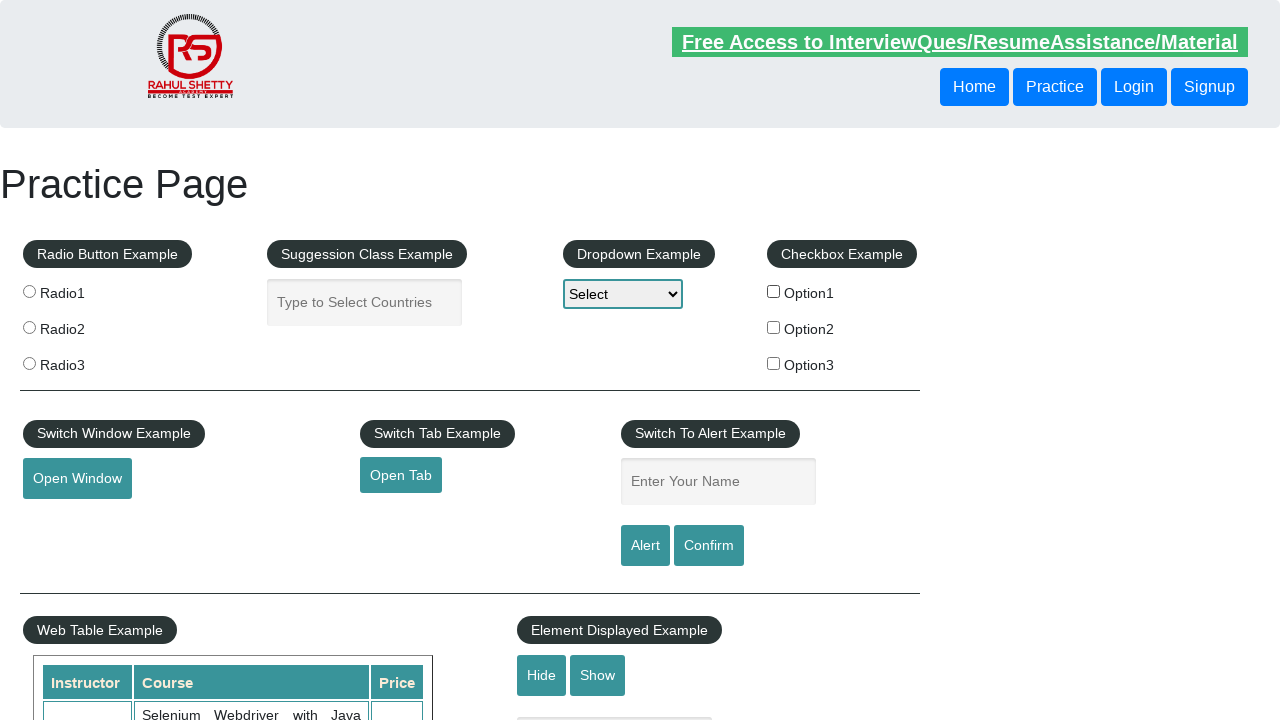

Verified that first checkbox is deselected
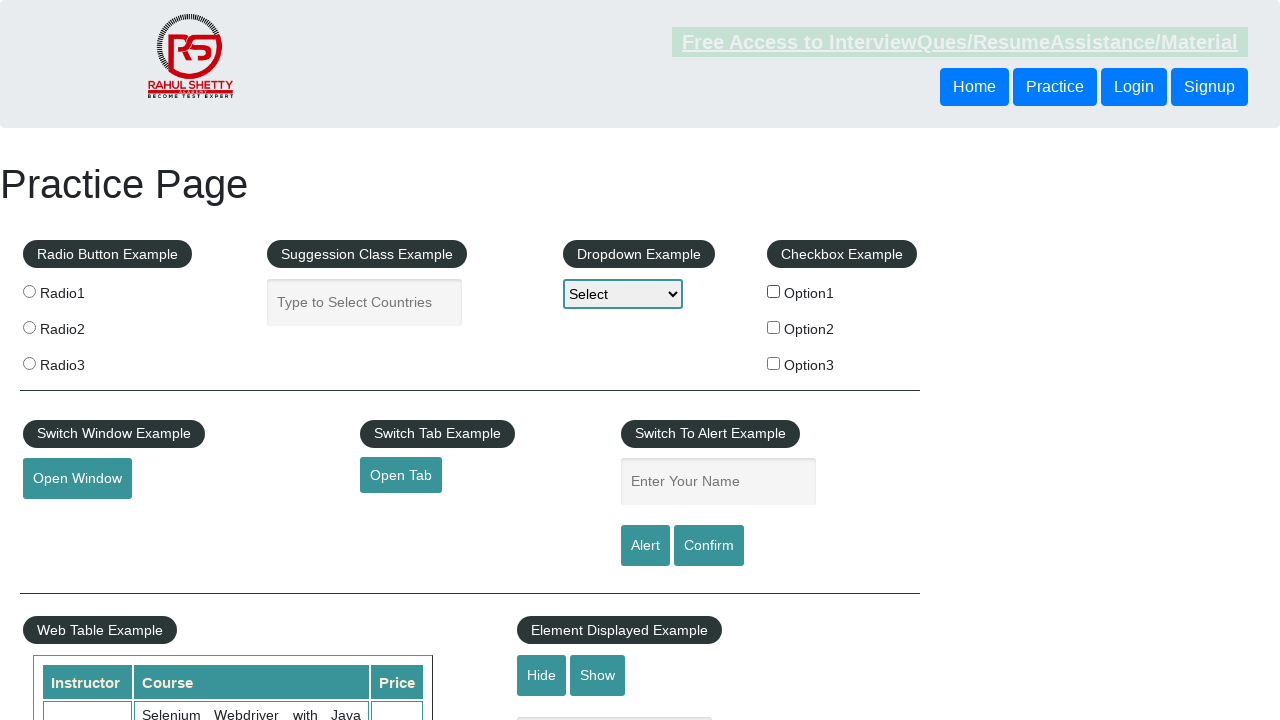

Counted total checkboxes on page: 3
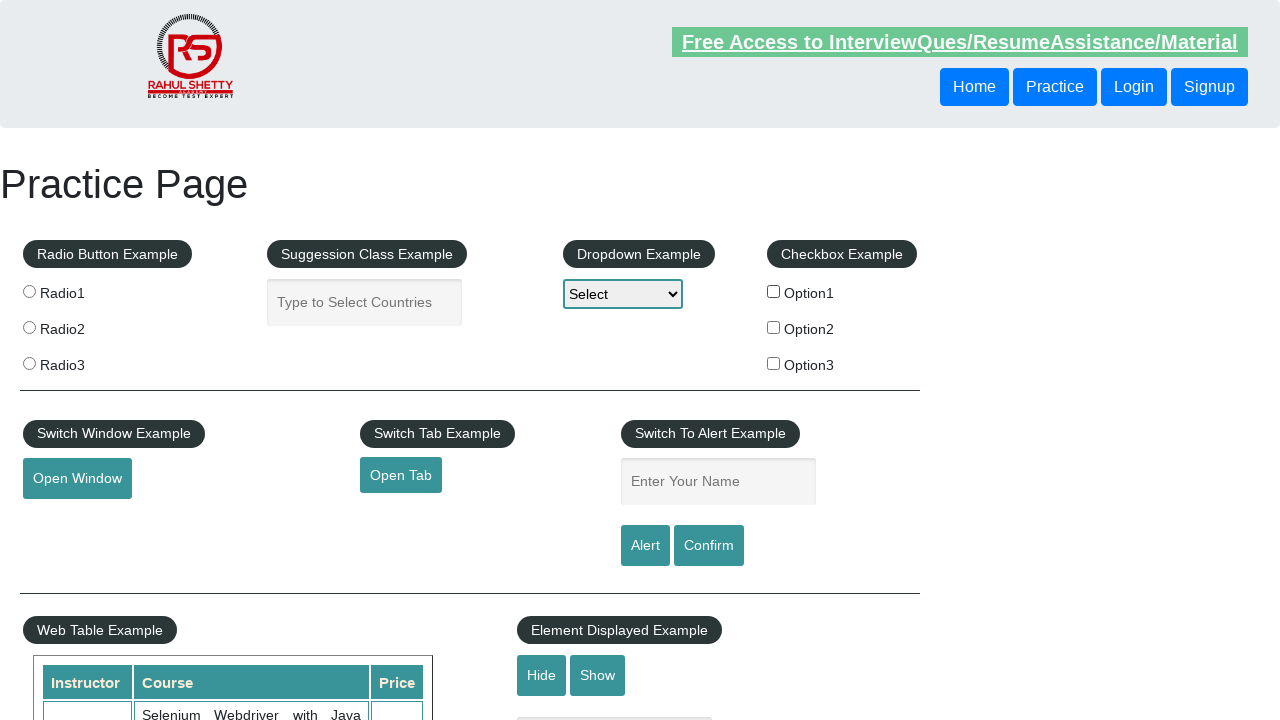

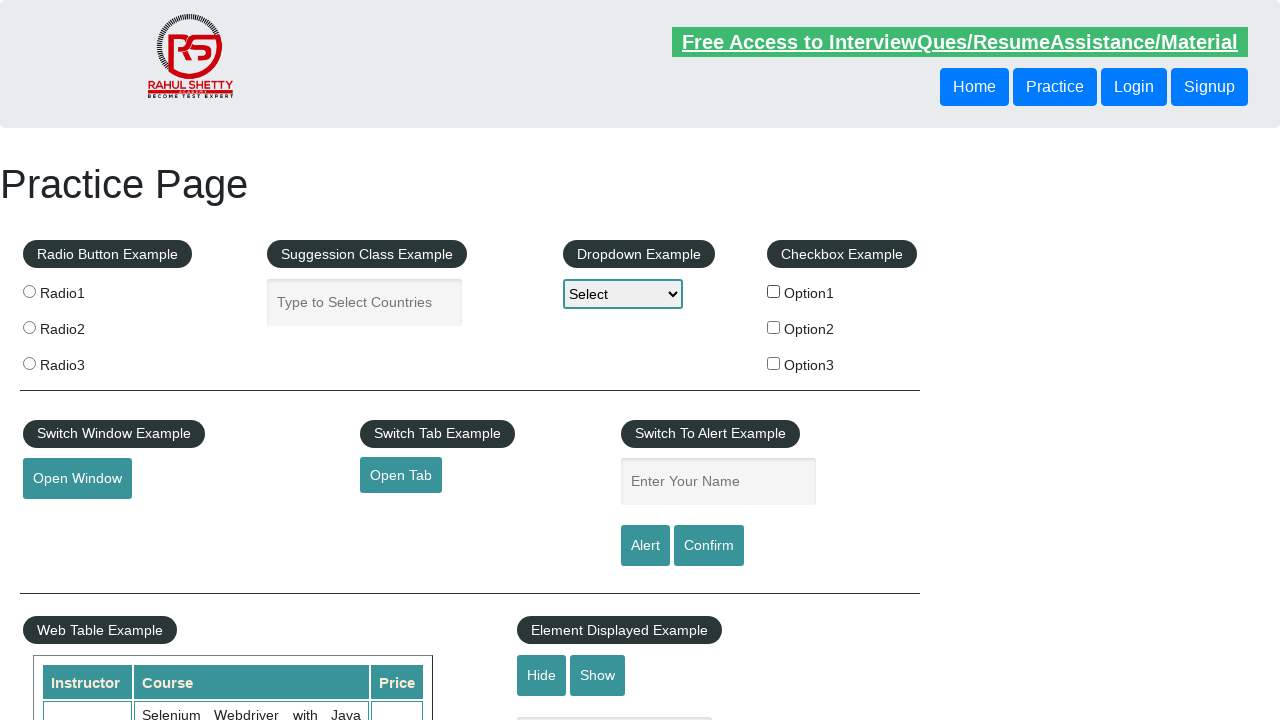